Reads two numbers from the page, calculates their sum, selects the result from a dropdown menu, and submits the form

Starting URL: http://suninjuly.github.io/selects1.html

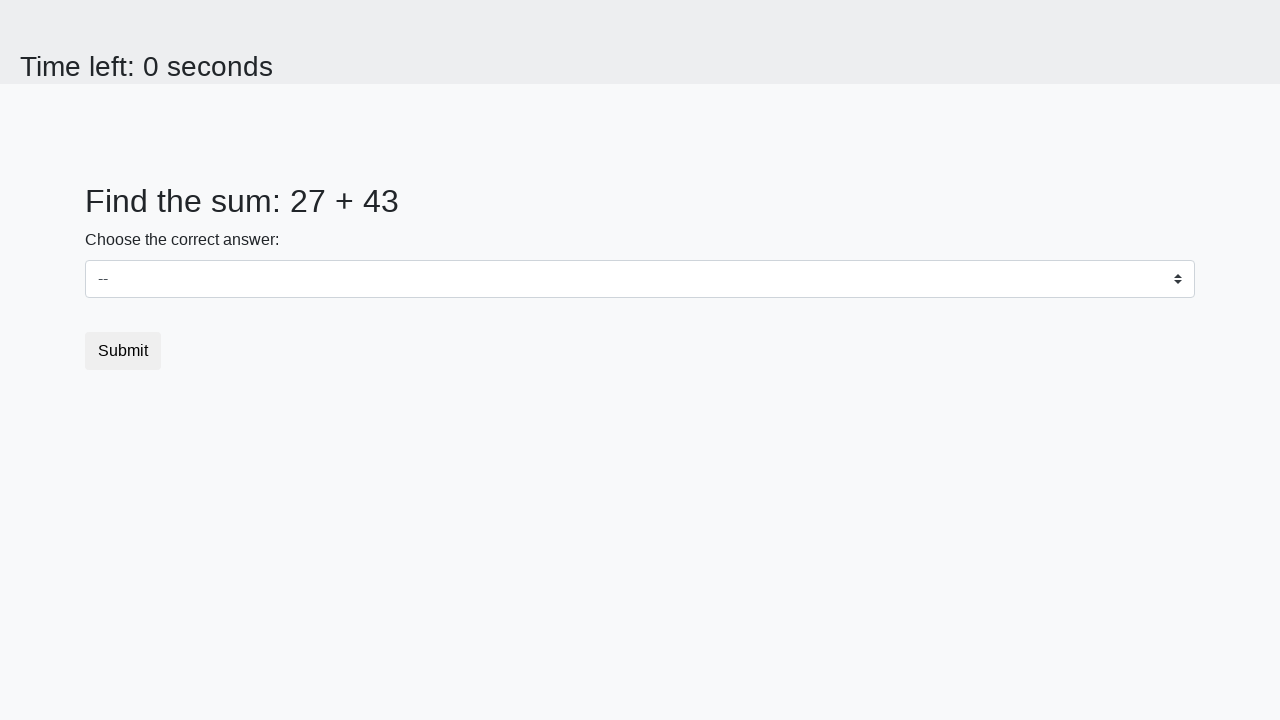

Read first number from #num1 element
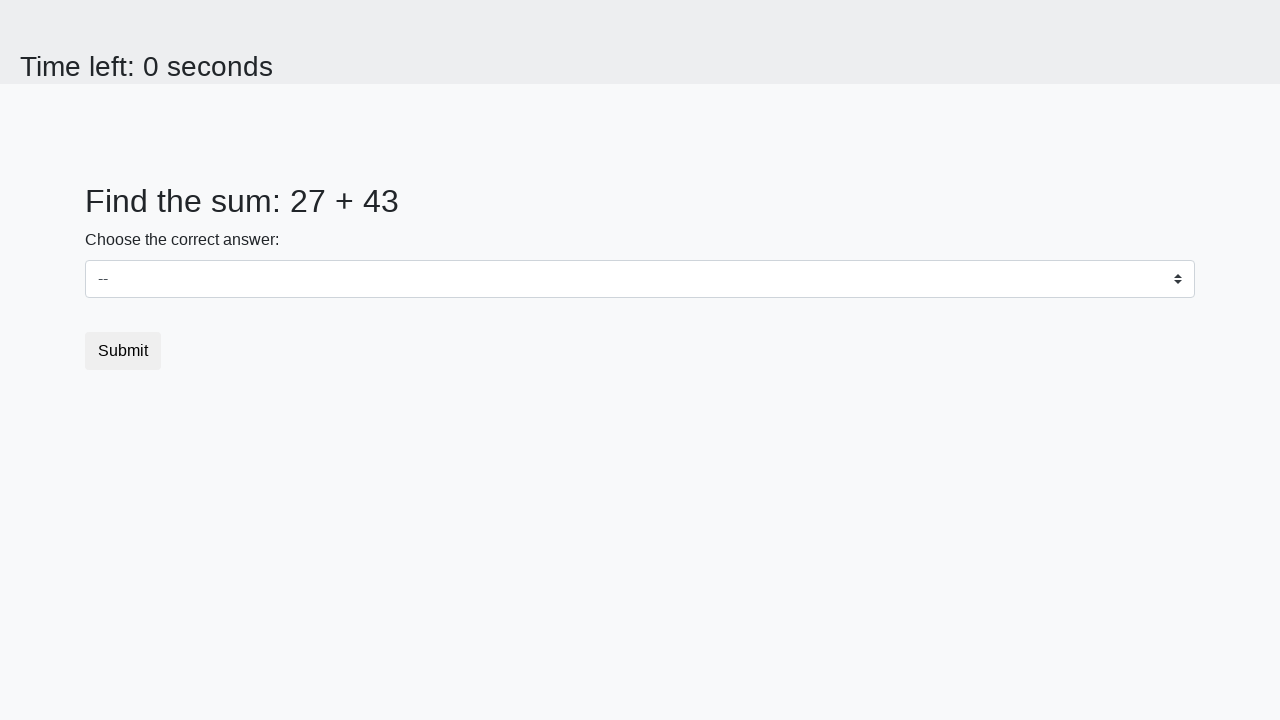

Read second number from #num2 element
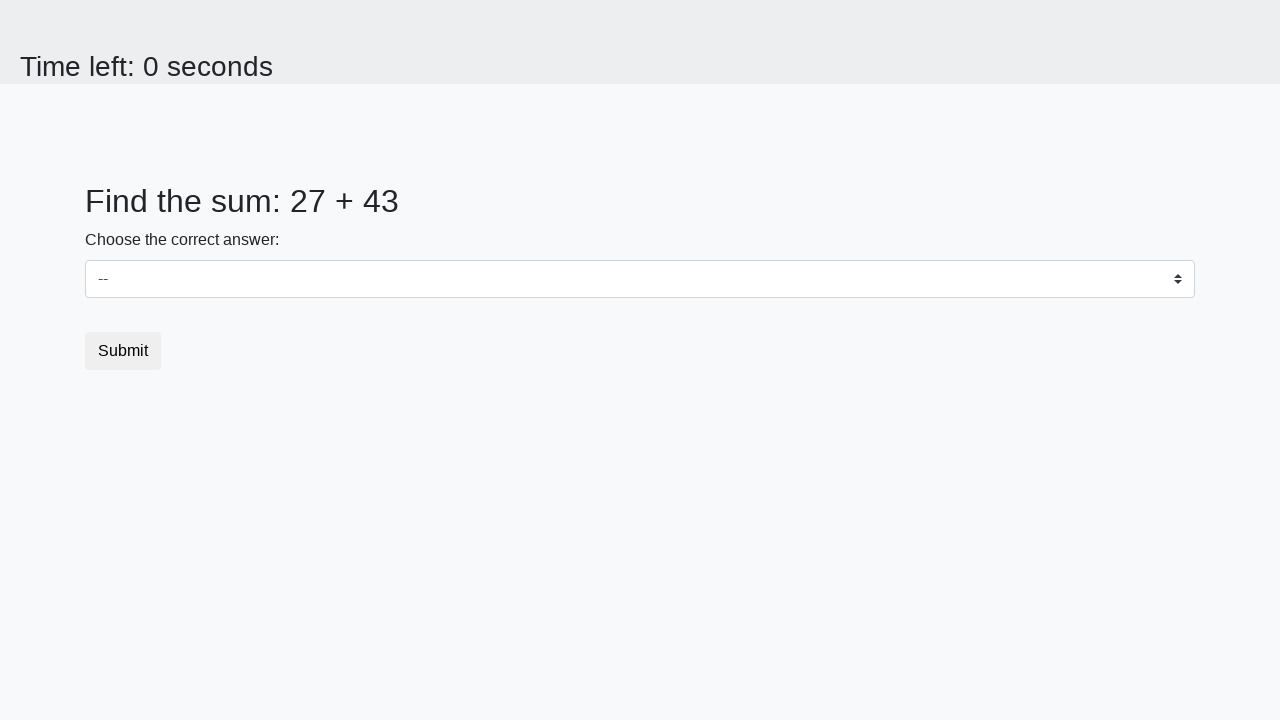

Calculated sum: 27 + 43 = 70
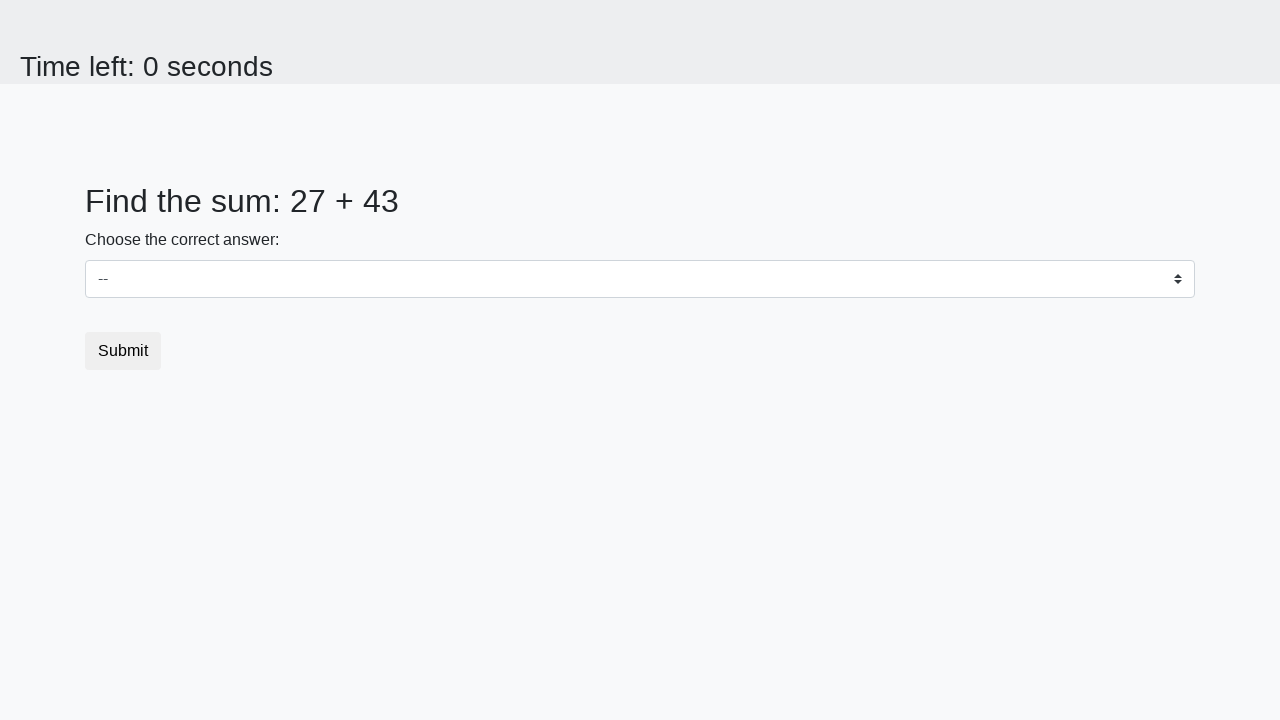

Selected calculated result '70' from dropdown menu on select
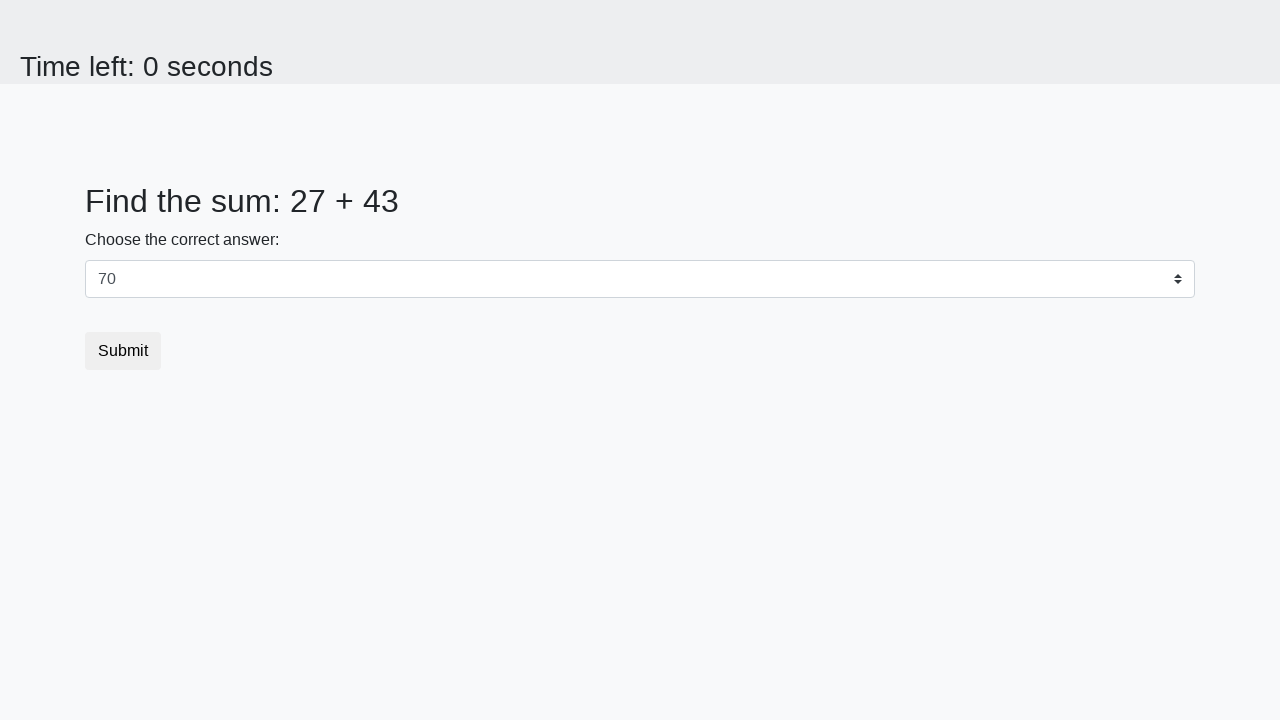

Clicked submit button at (123, 351) on button.btn
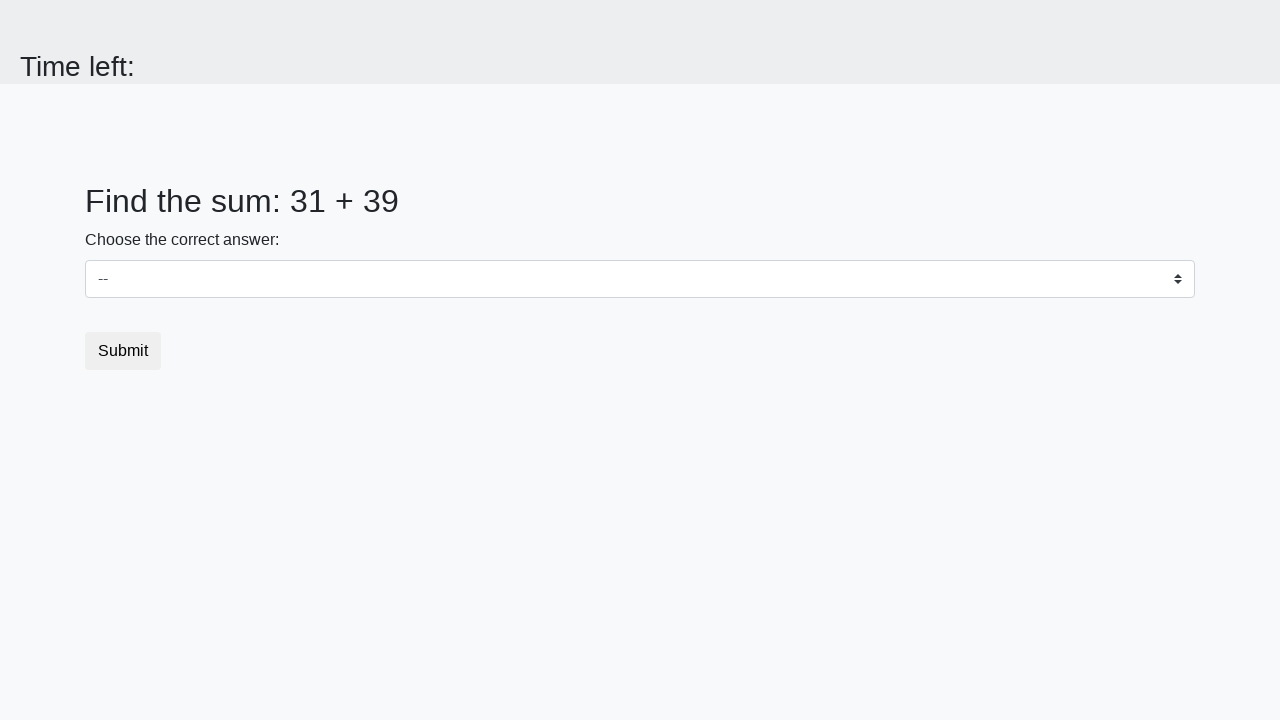

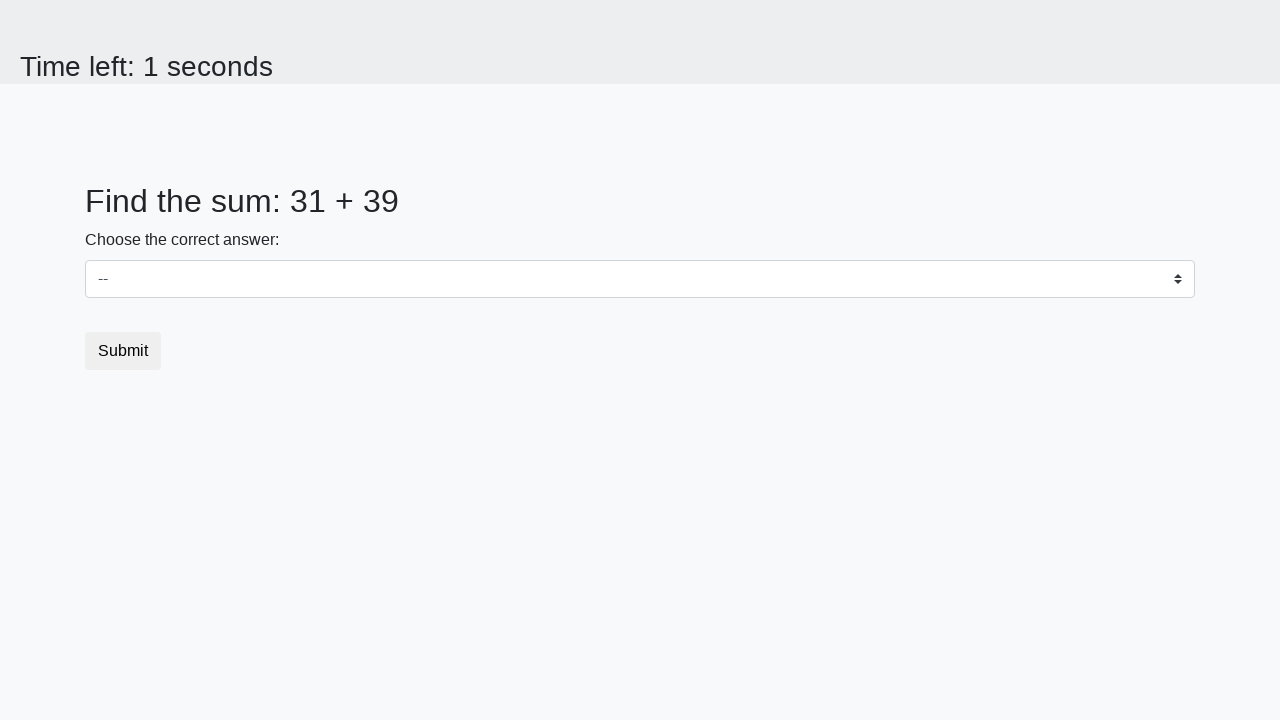